Navigates to Rahul Shetty Academy's Automation Practice page and verifies the presence of button elements using XPath axes (following-sibling and parent) to locate specific buttons in the header.

Starting URL: https://rahulshettyacademy.com/AutomationPractice/

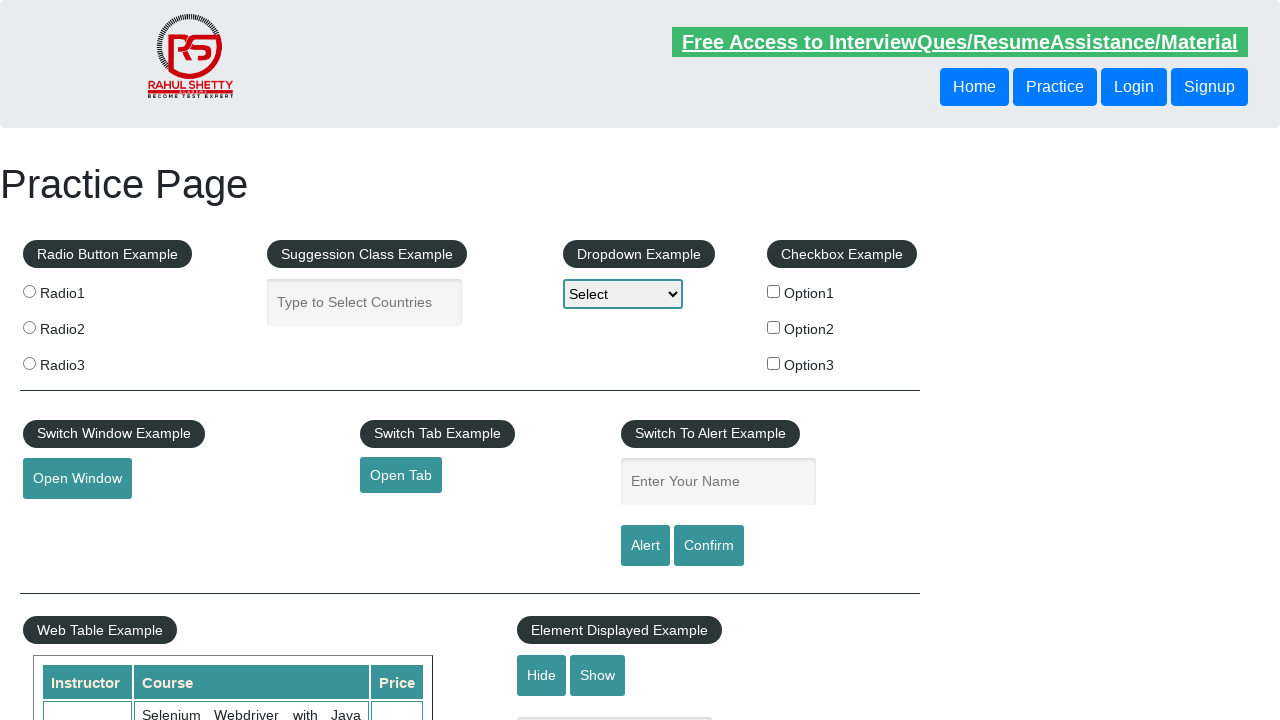

Navigated to Rahul Shetty Academy Automation Practice page
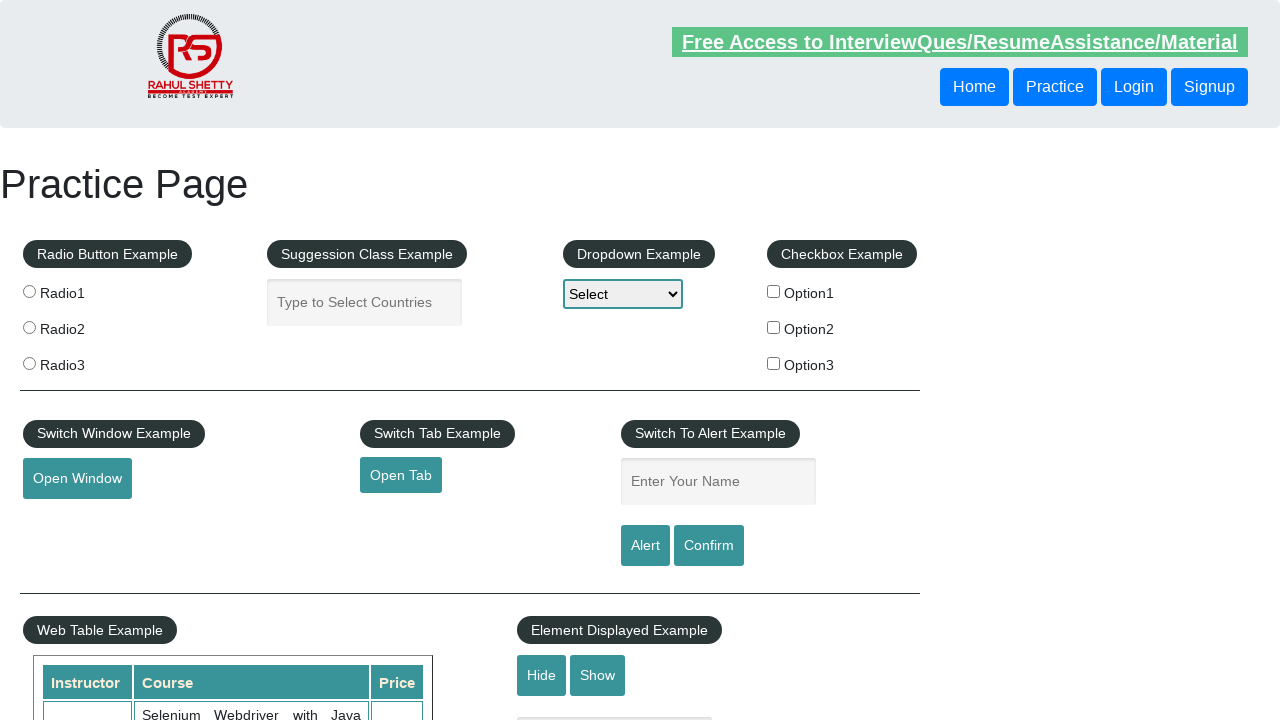

Located button element using following-sibling XPath axis
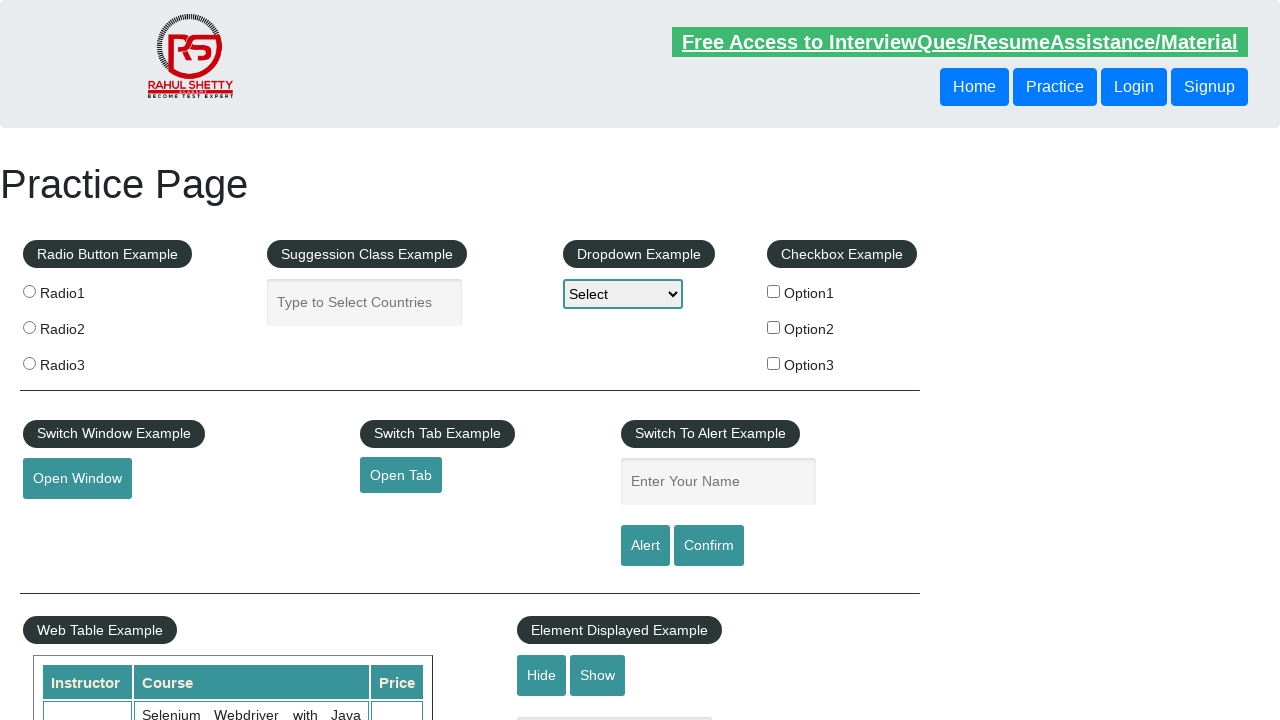

Button located with following-sibling axis is now visible
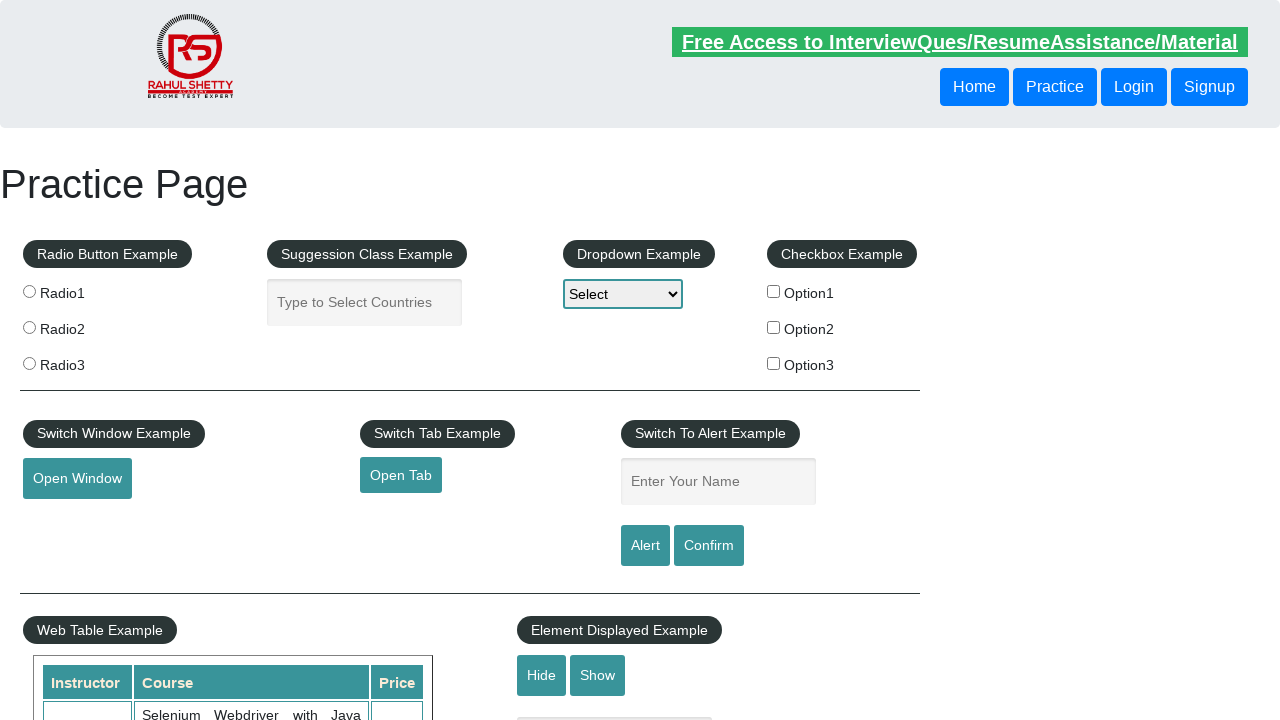

Located button element using parent XPath axis
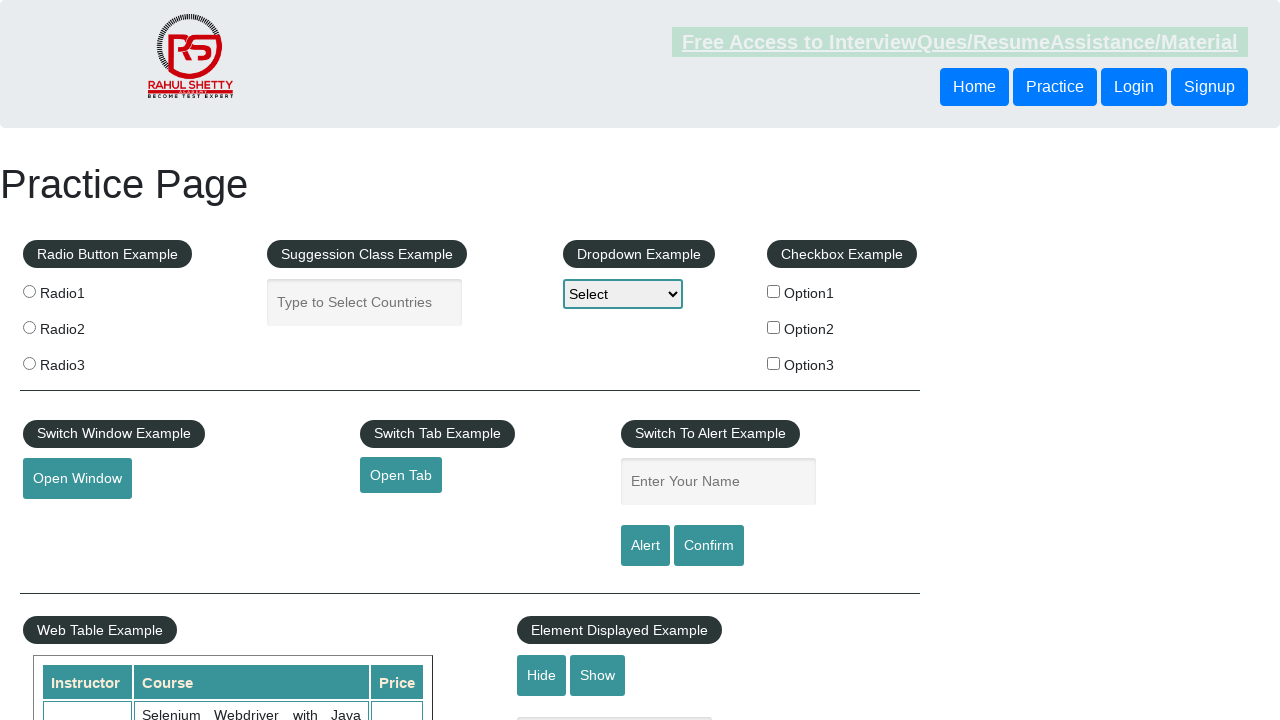

Button located with parent axis is now visible
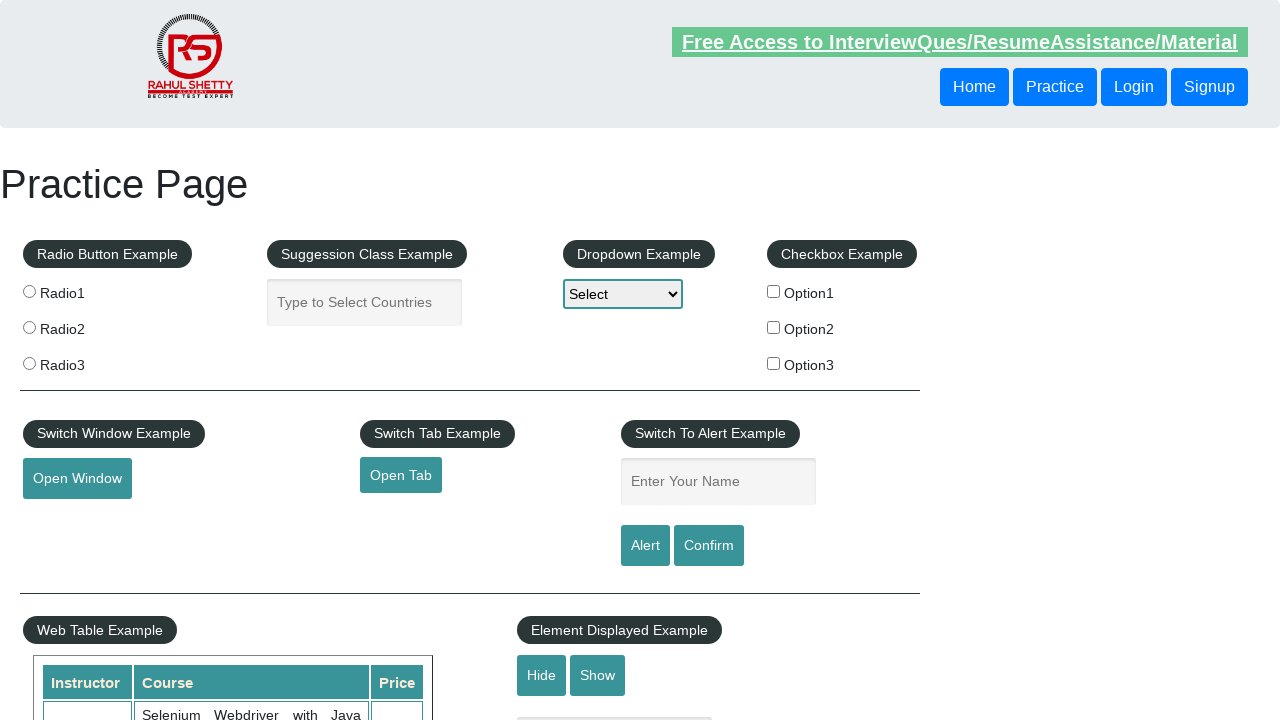

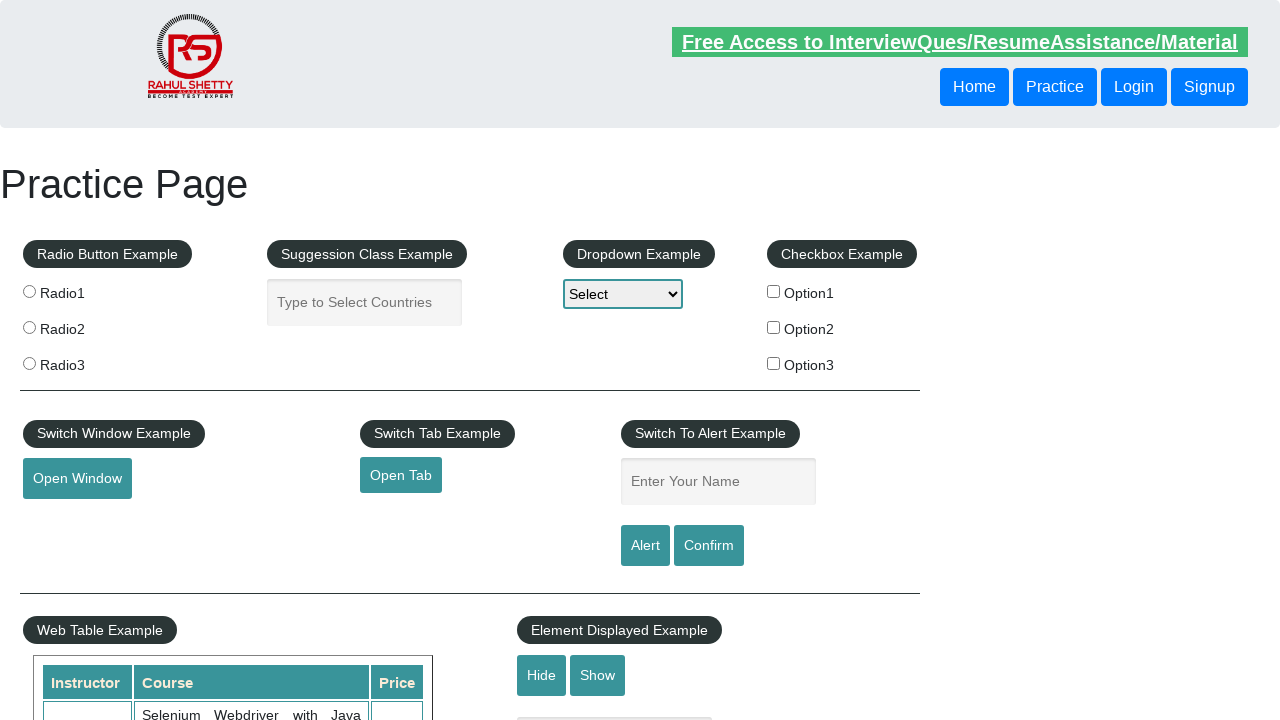